Tests slider interaction by moving a range slider and submitting the form, then verifying the URL contains the expected slider value

Starting URL: https://www.selenium.dev/selenium/web/web-form.html

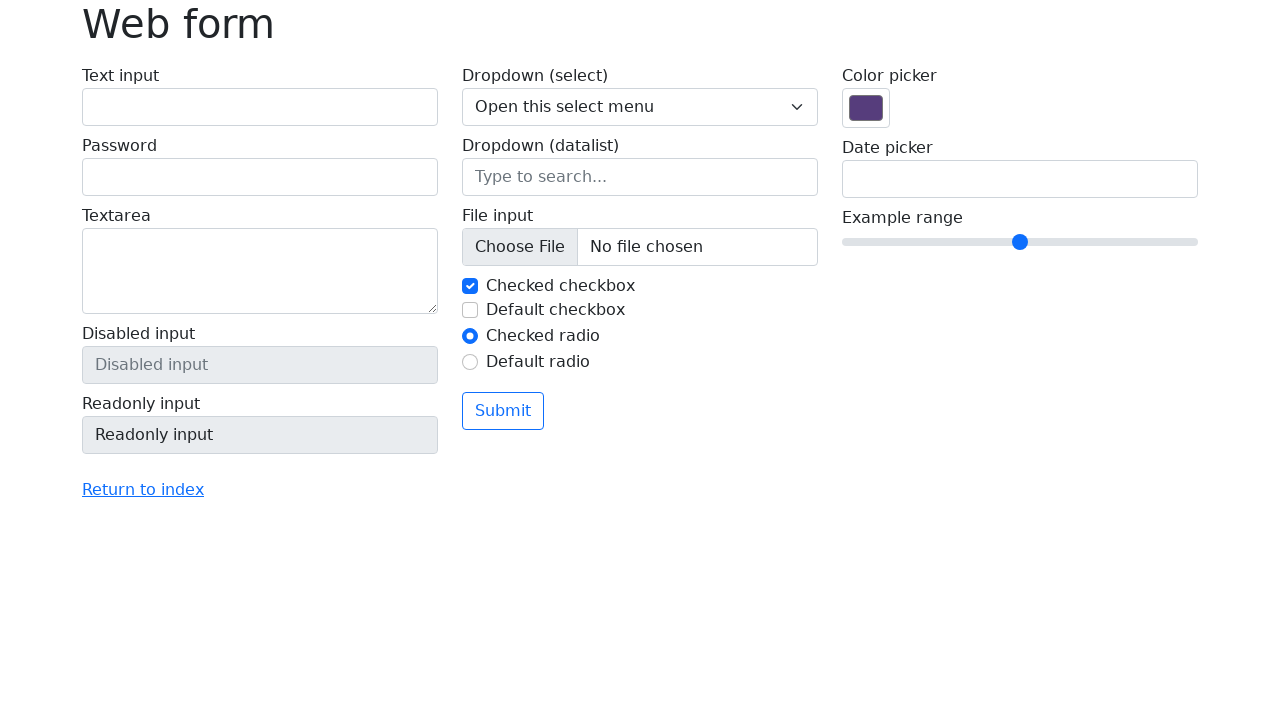

Waited for page to load
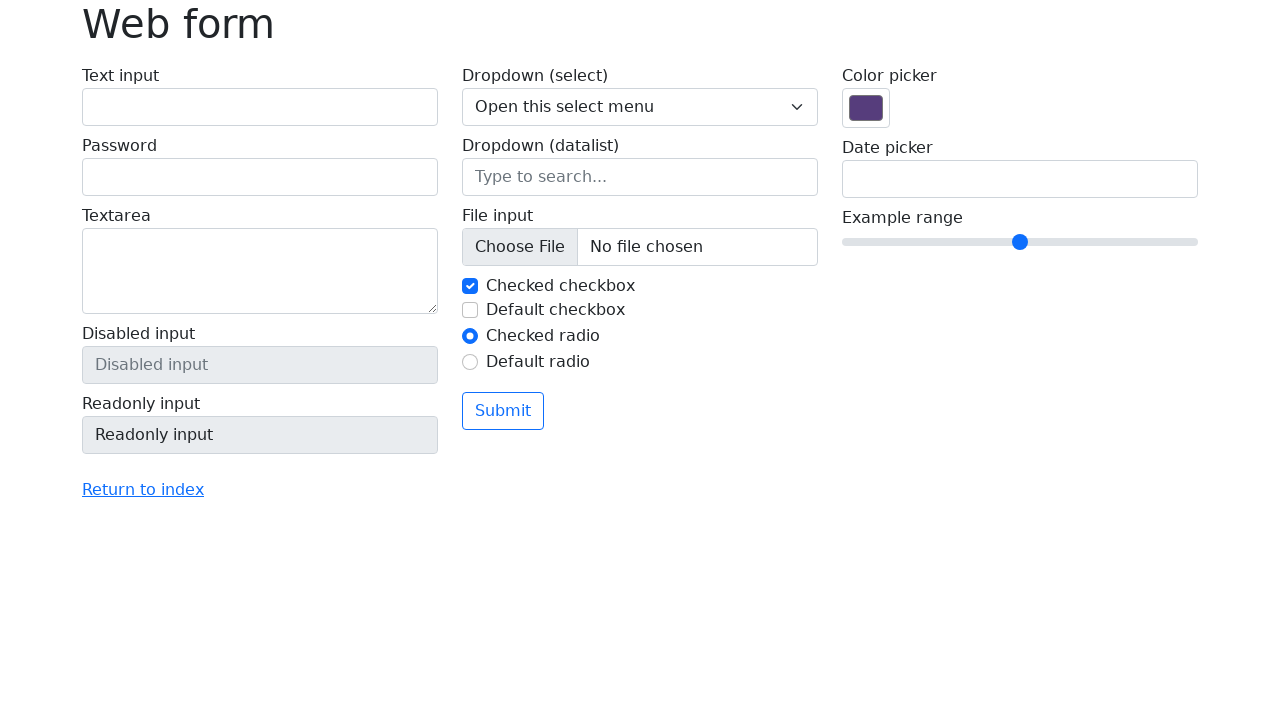

Located range slider element
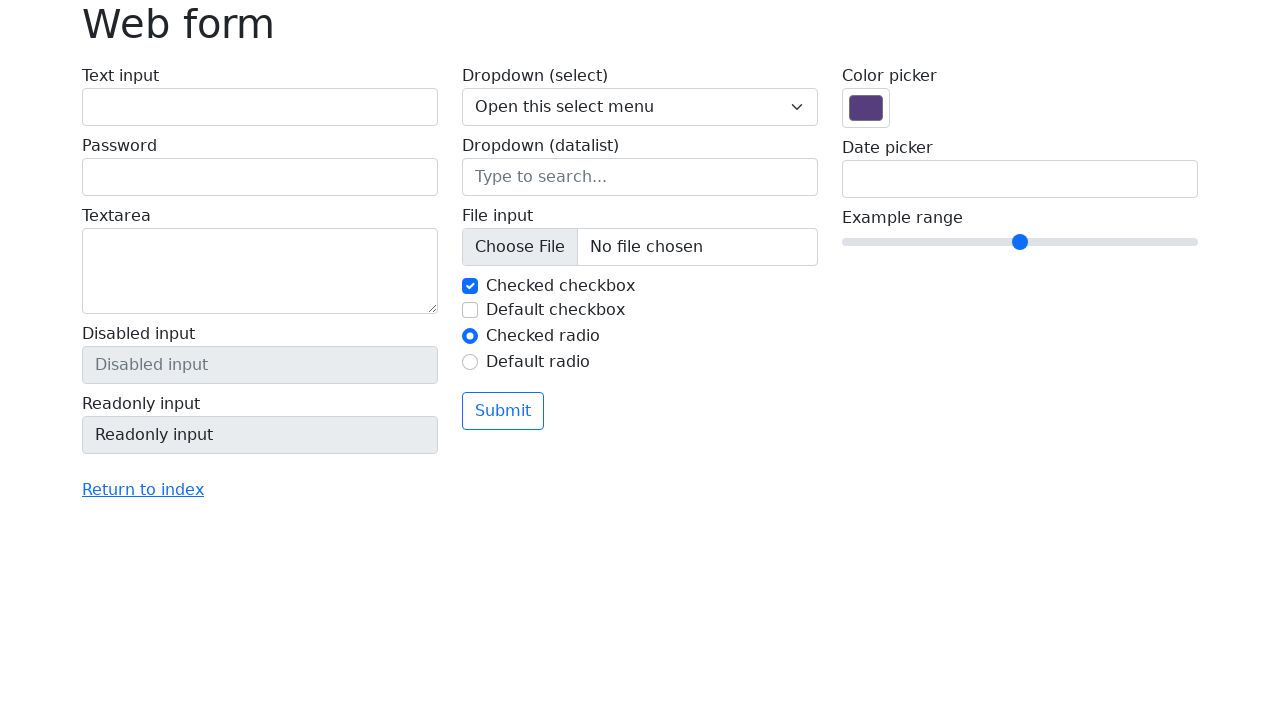

Retrieved slider bounding box coordinates
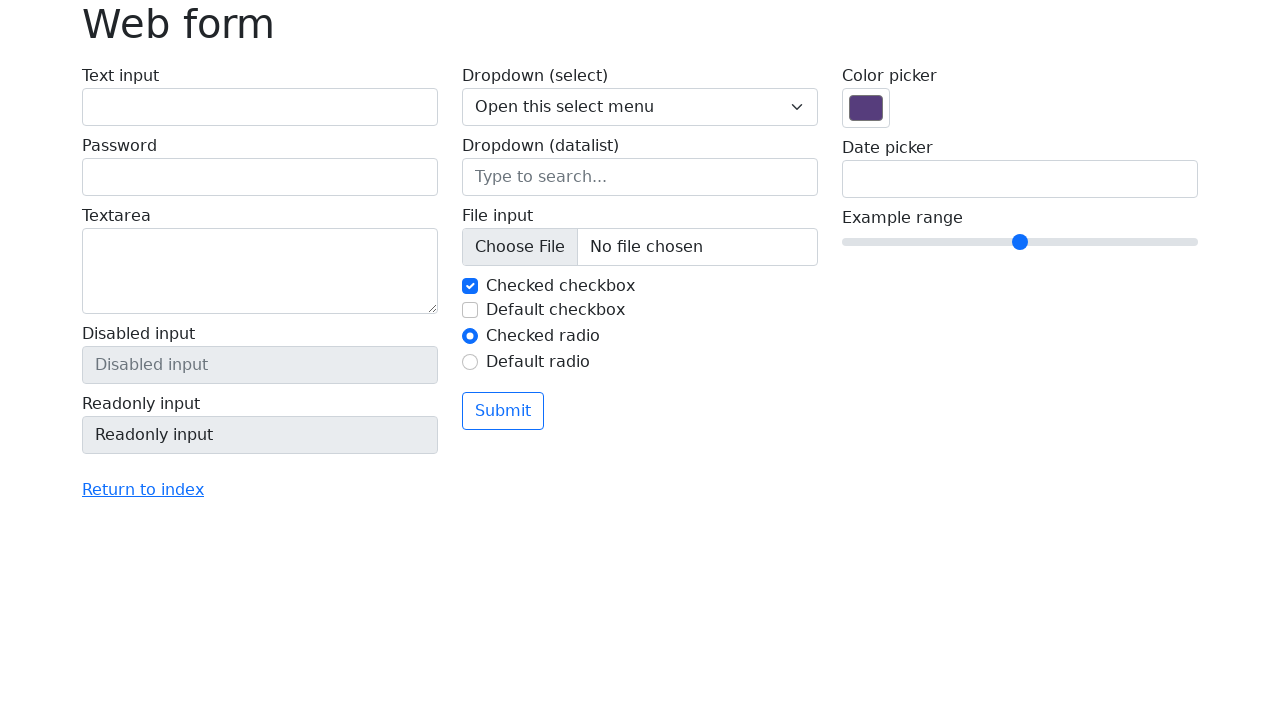

Moved mouse to center of slider at (1020, 242)
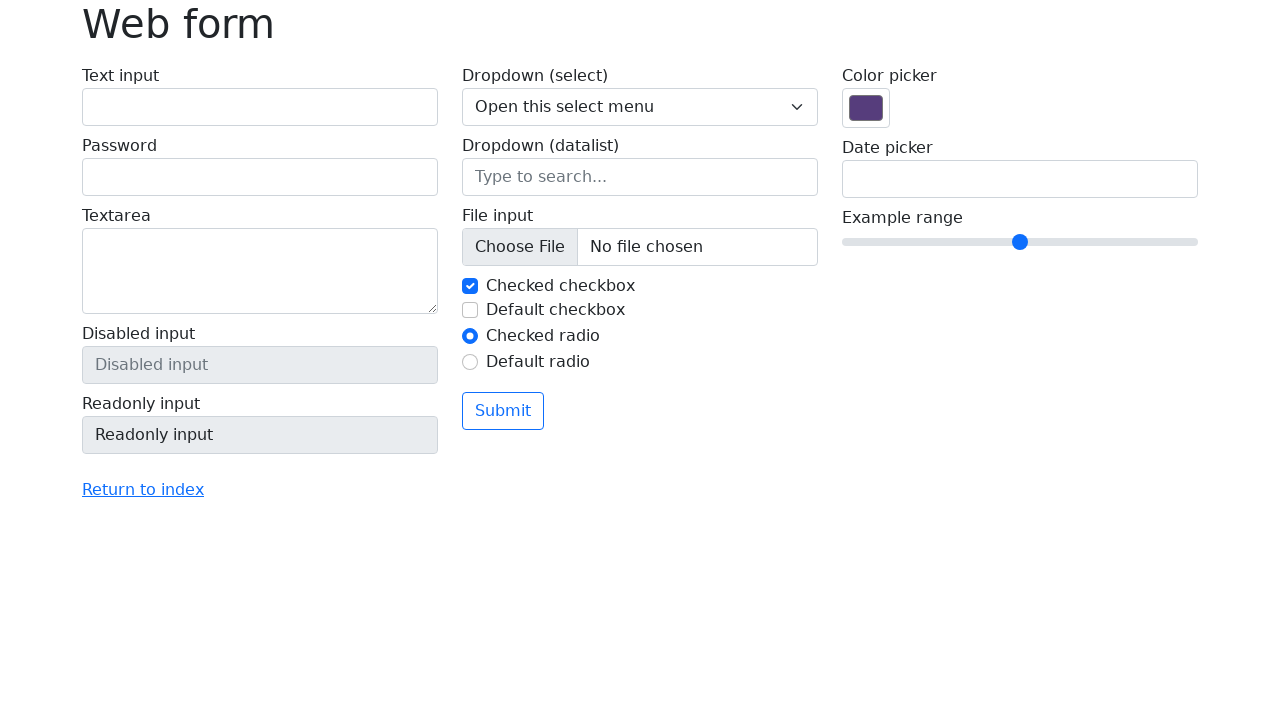

Pressed mouse button down on slider at (1020, 242)
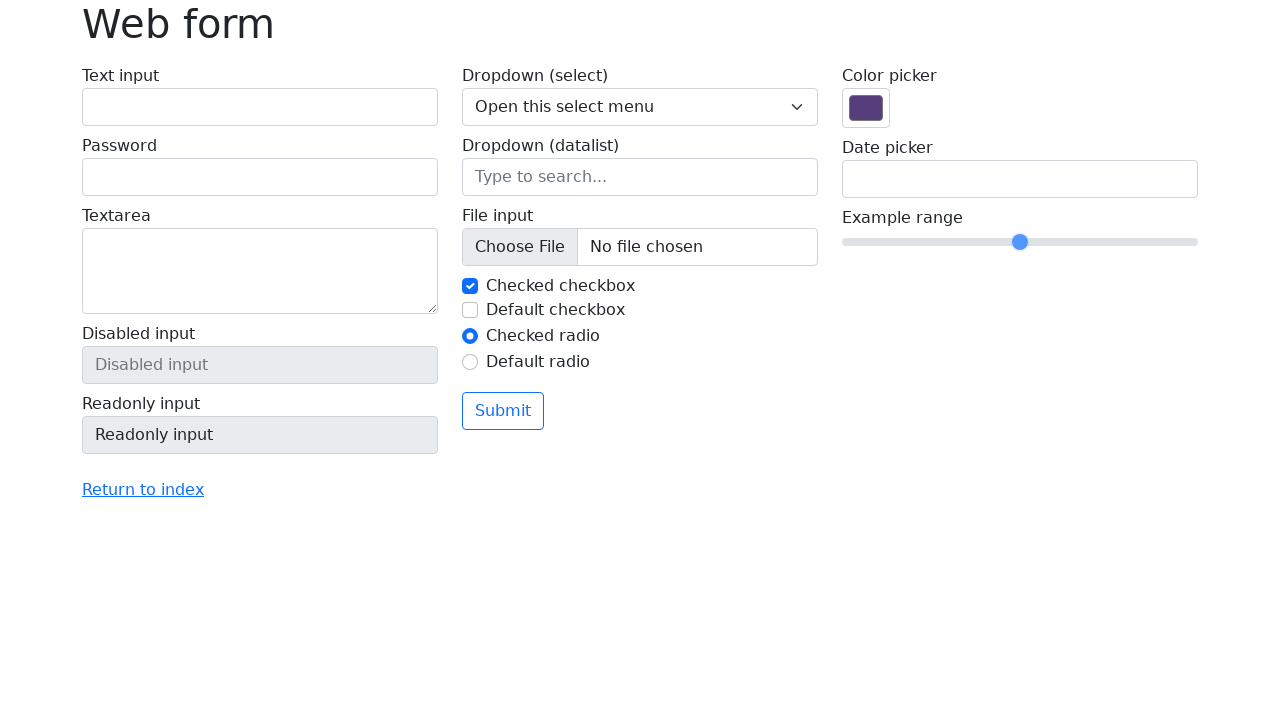

Dragged slider 25 pixels to the right at (1045, 242)
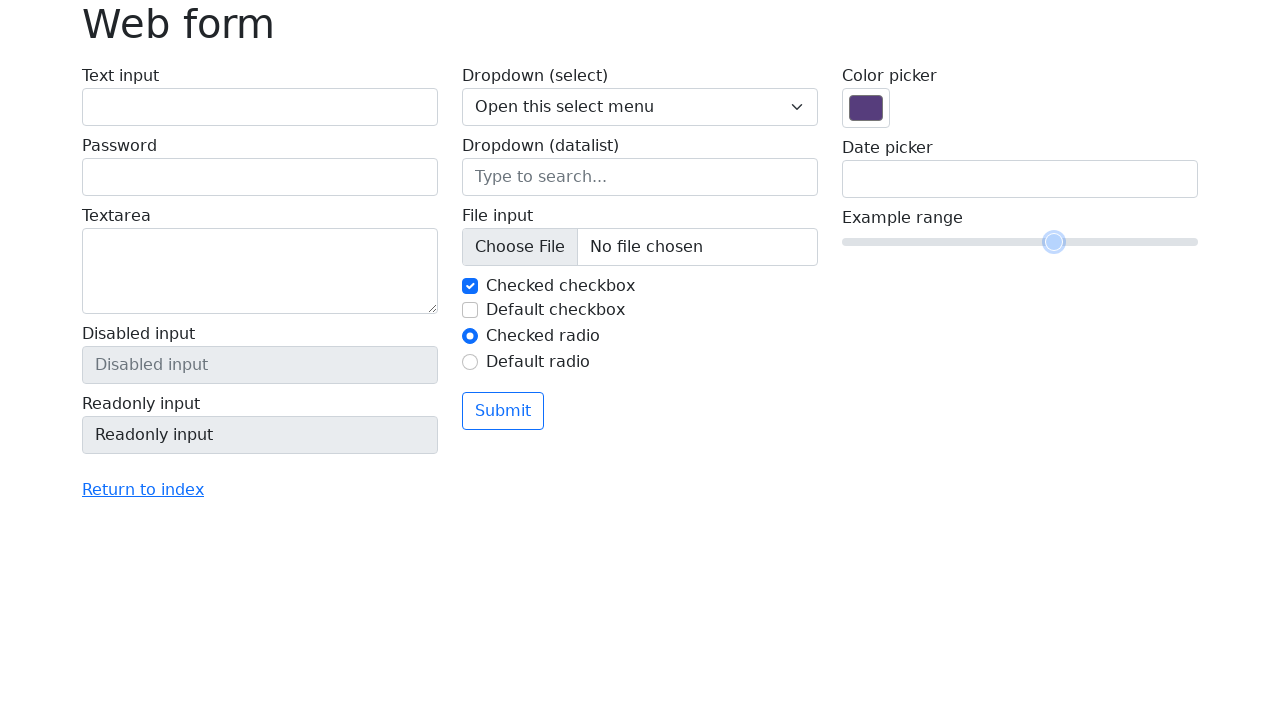

Released mouse button to complete slider drag at (1045, 242)
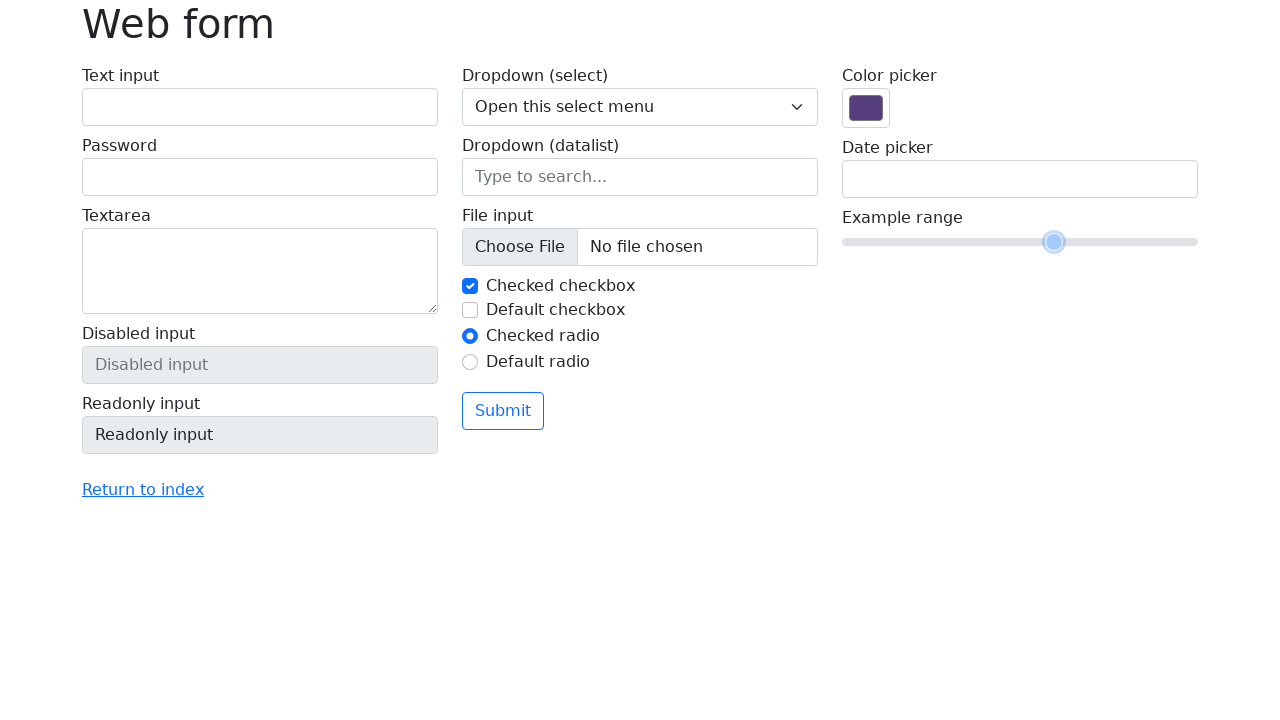

Clicked submit button to submit form at (503, 411) on button[type='submit']
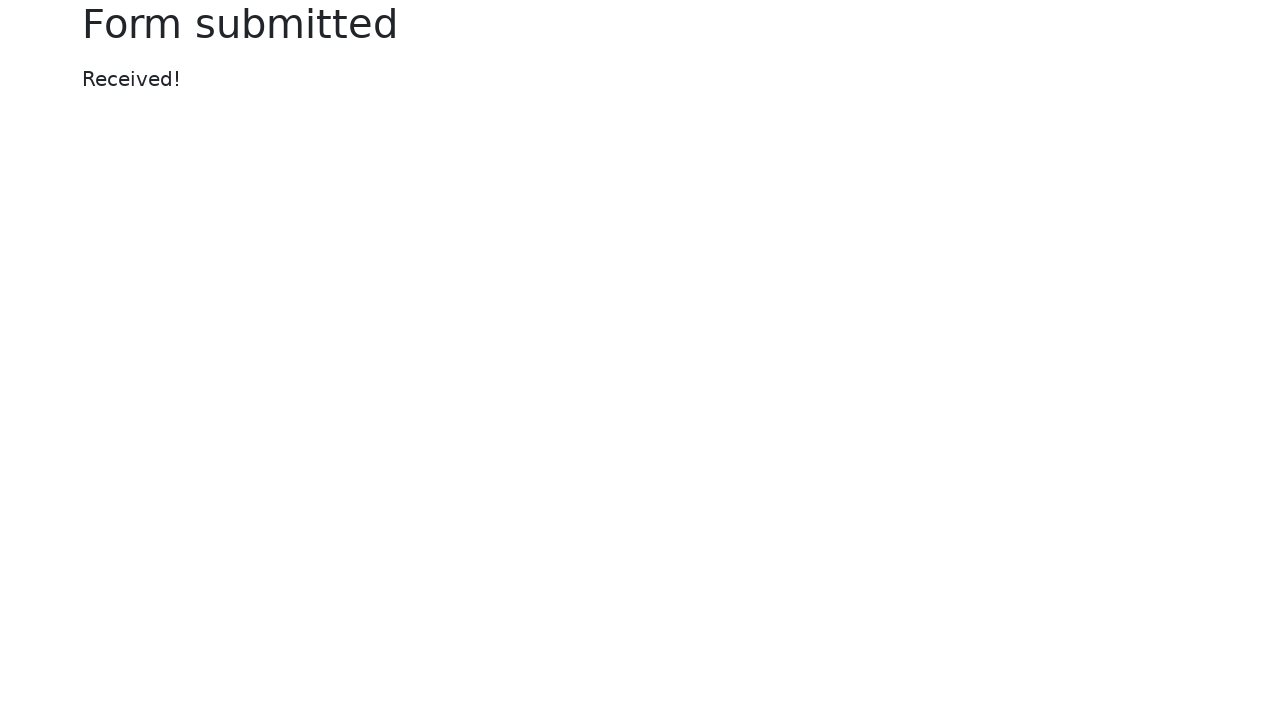

Waited for page to load after form submission
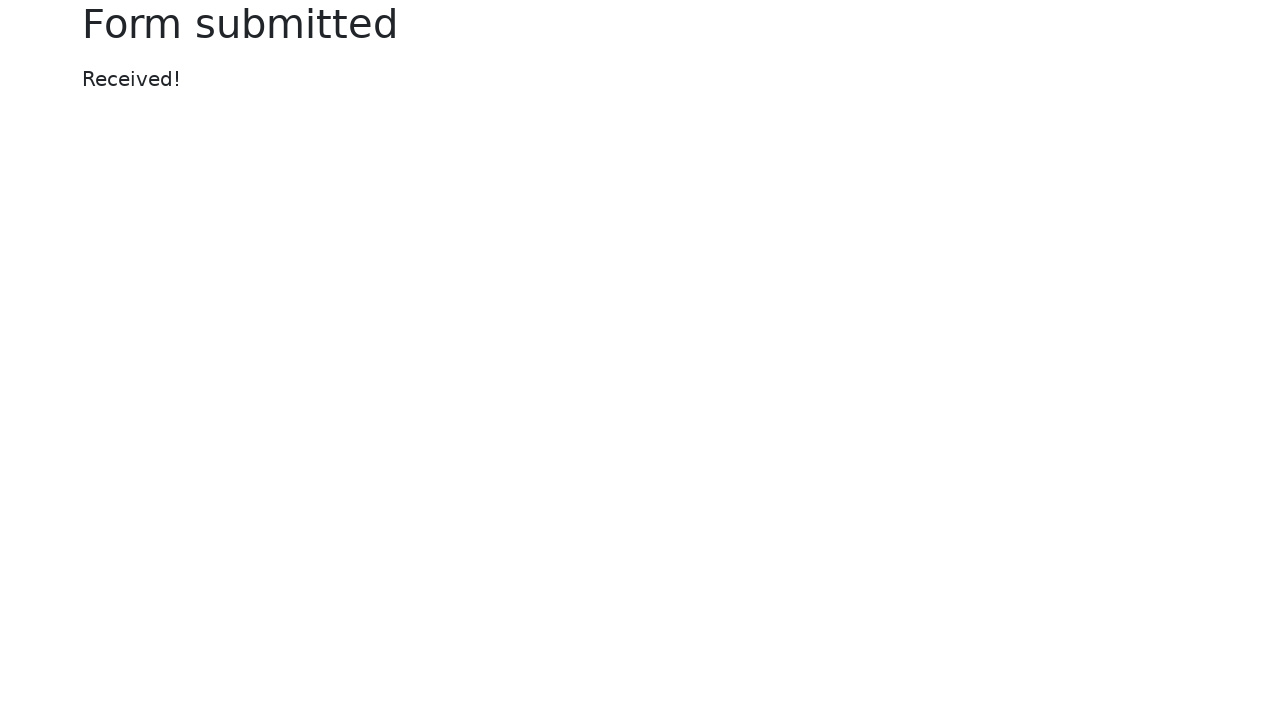

Retrieved current URL: https://www.selenium.dev/selenium/web/submitted-form.html?my-text=&my-password=&my-textarea=&my-readonly=Readonly+input&my-select=Open+this+select+menu&my-datalist=&my-file=&my-check=on&my-radio=on&my-colors=%23563d7c&my-date=&my-range=6&my-hidden=
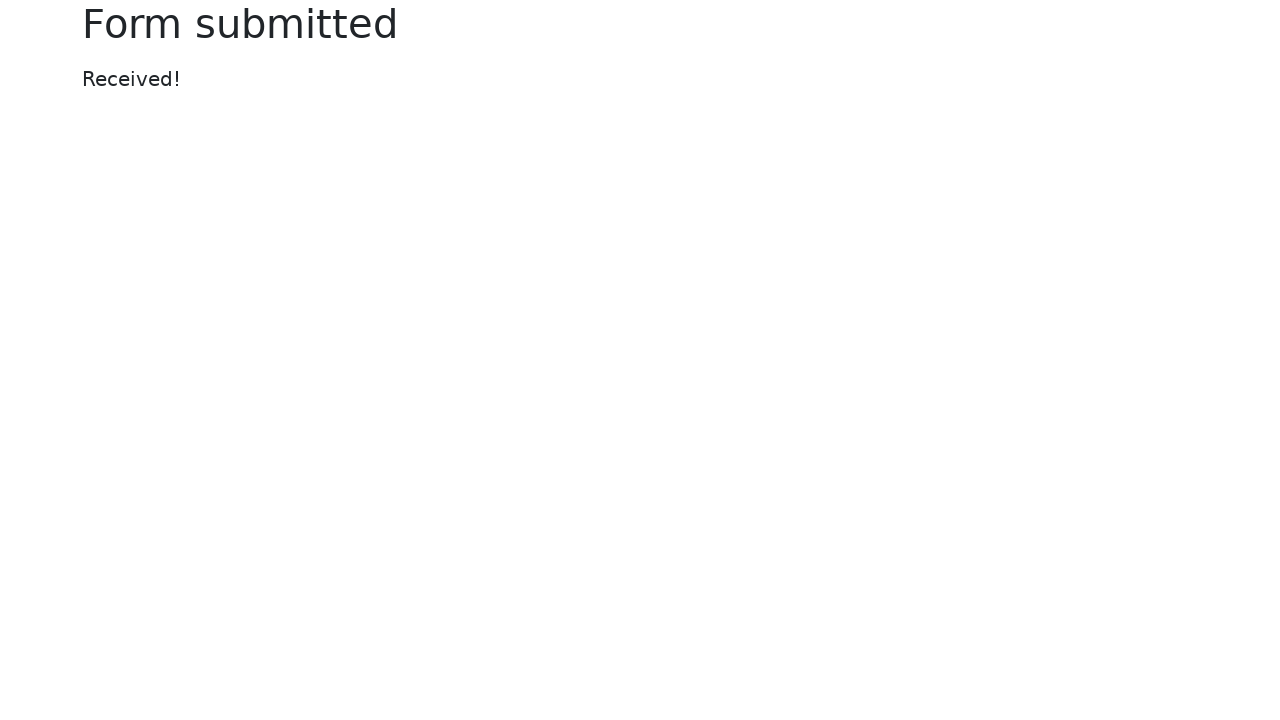

Verified URL contains expected slider value 'my-range=6'
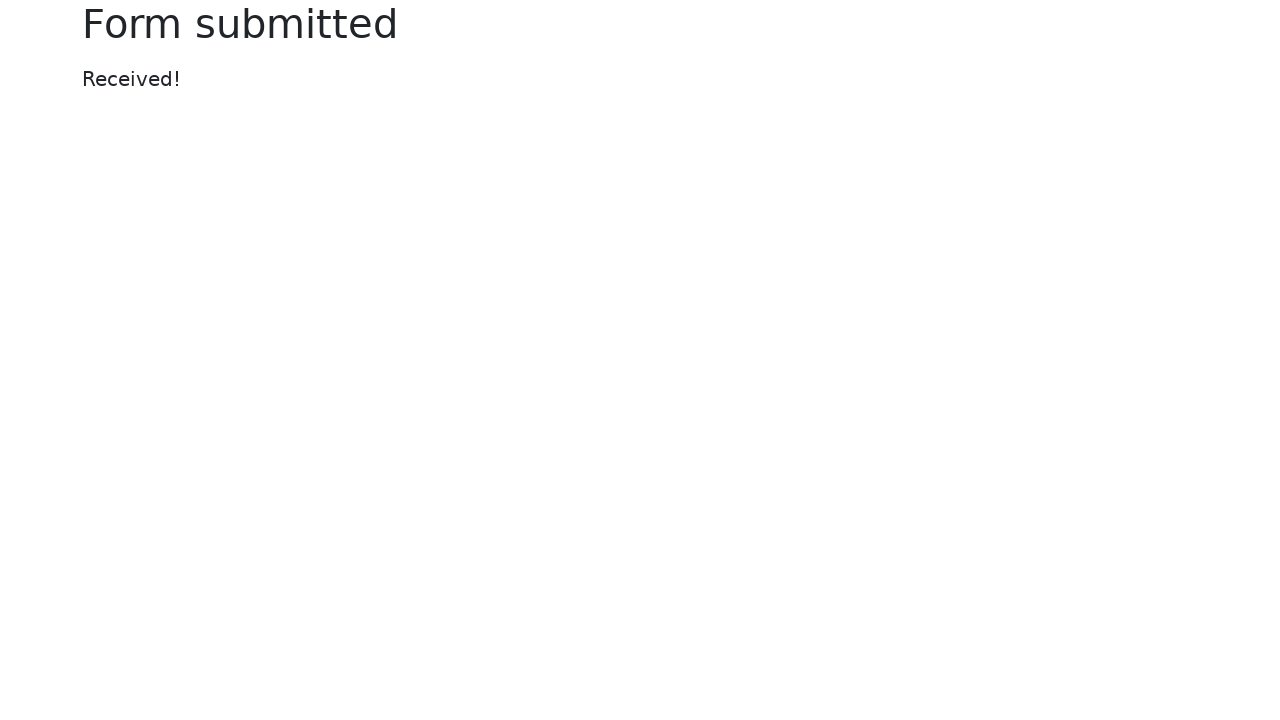

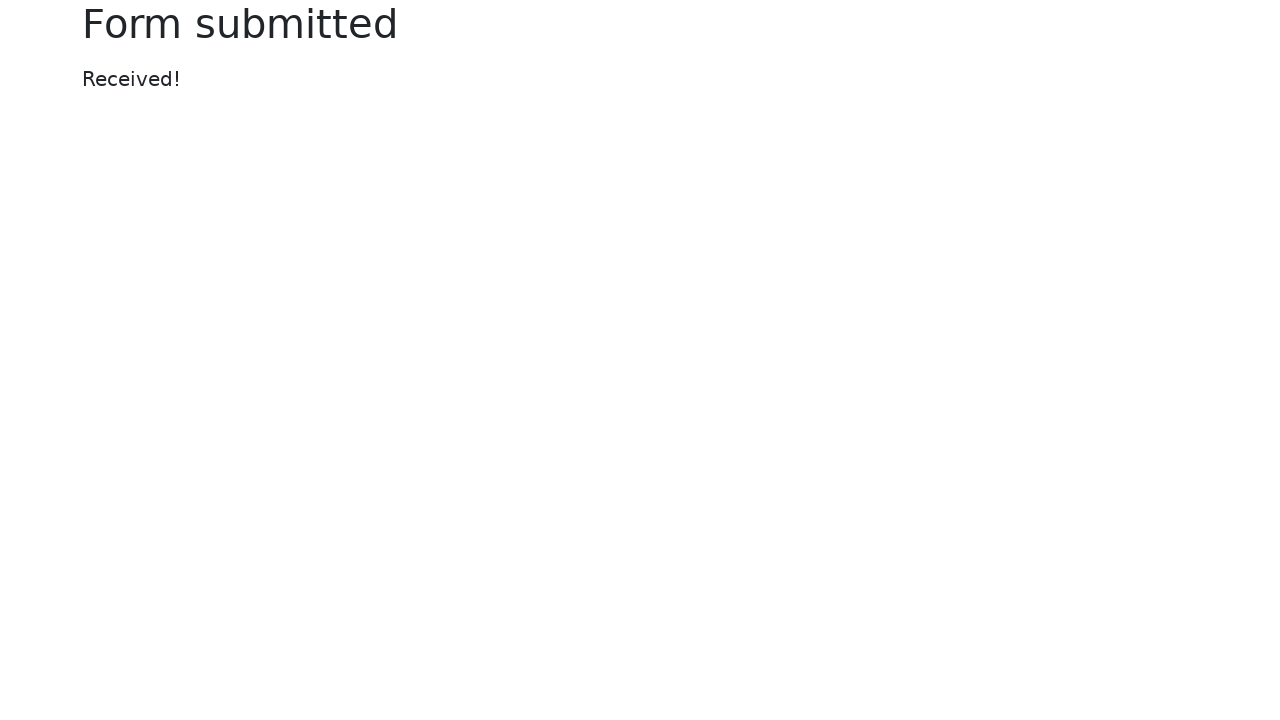